Navigates to the VWO application homepage and waits for it to load

Starting URL: https://app.vwo.com

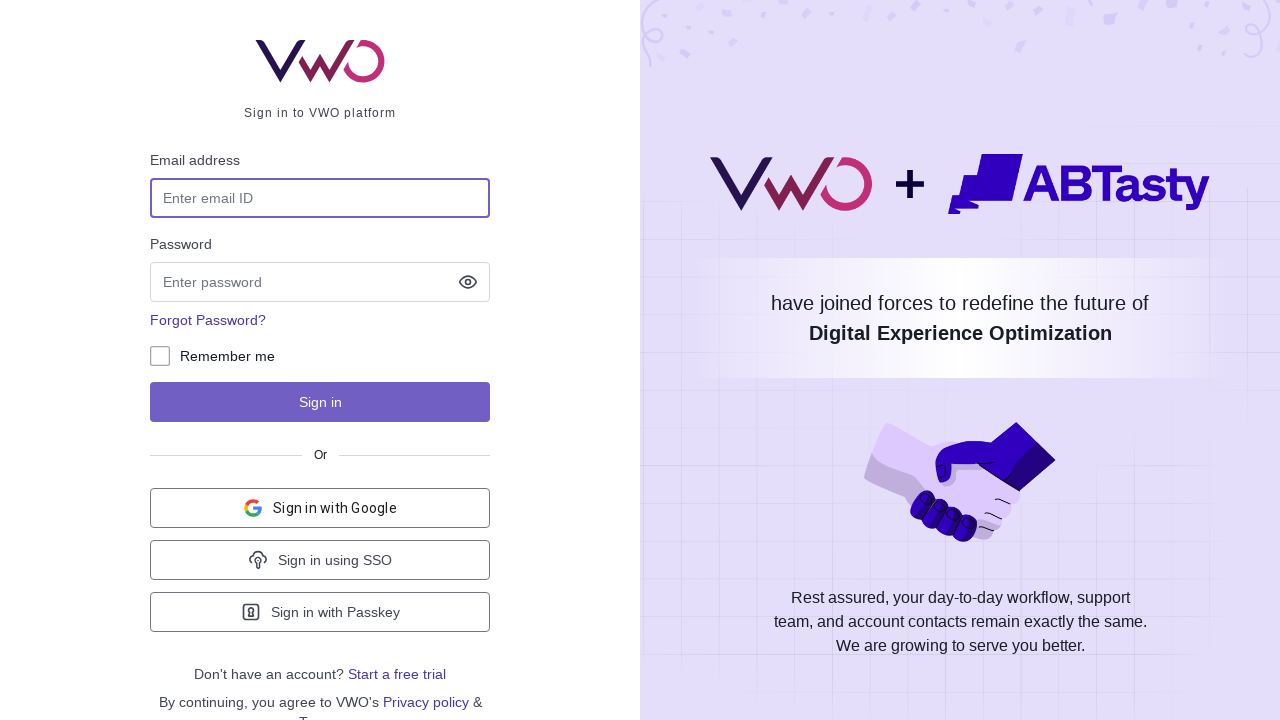

Navigated to VWO application homepage at https://app.vwo.com
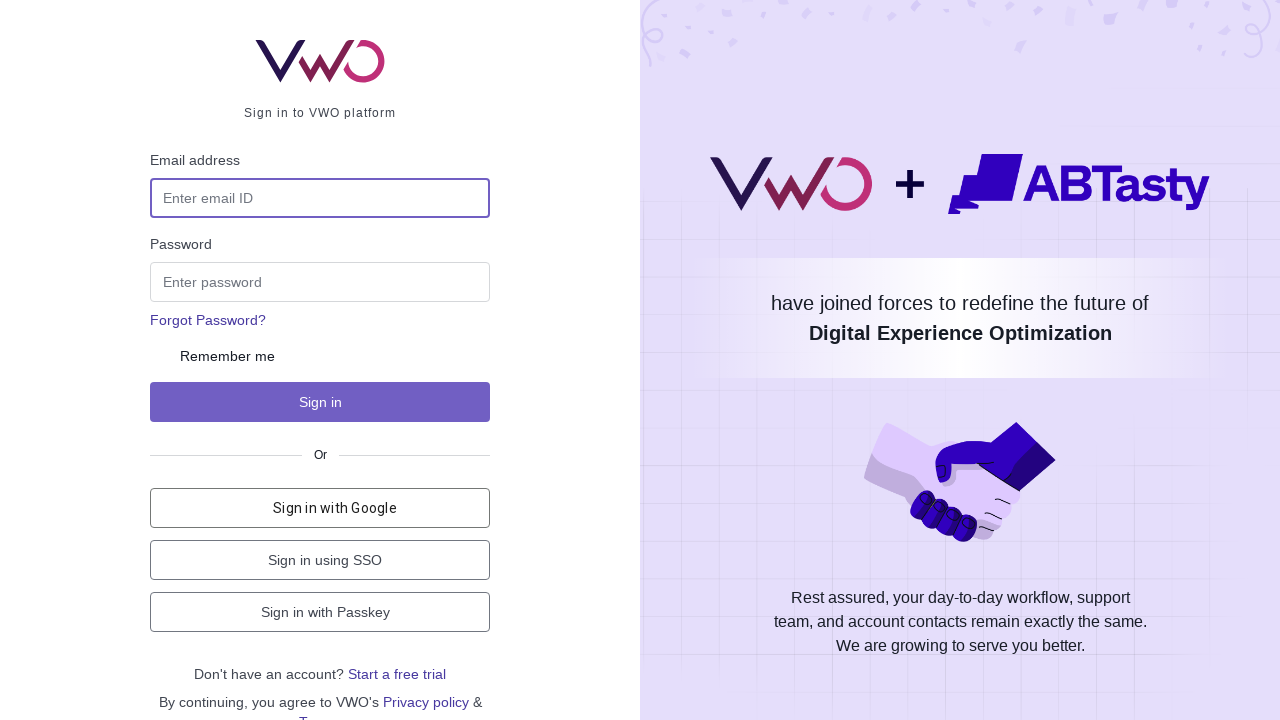

Waited for VWO homepage to fully load
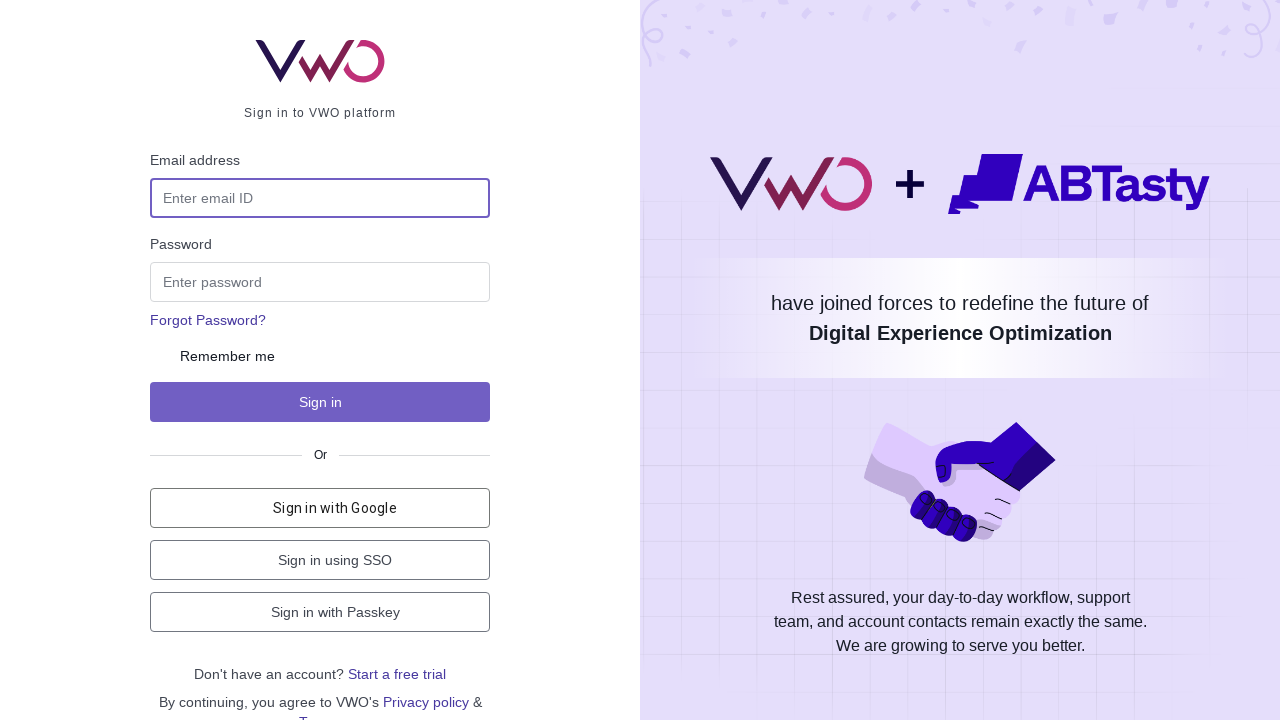

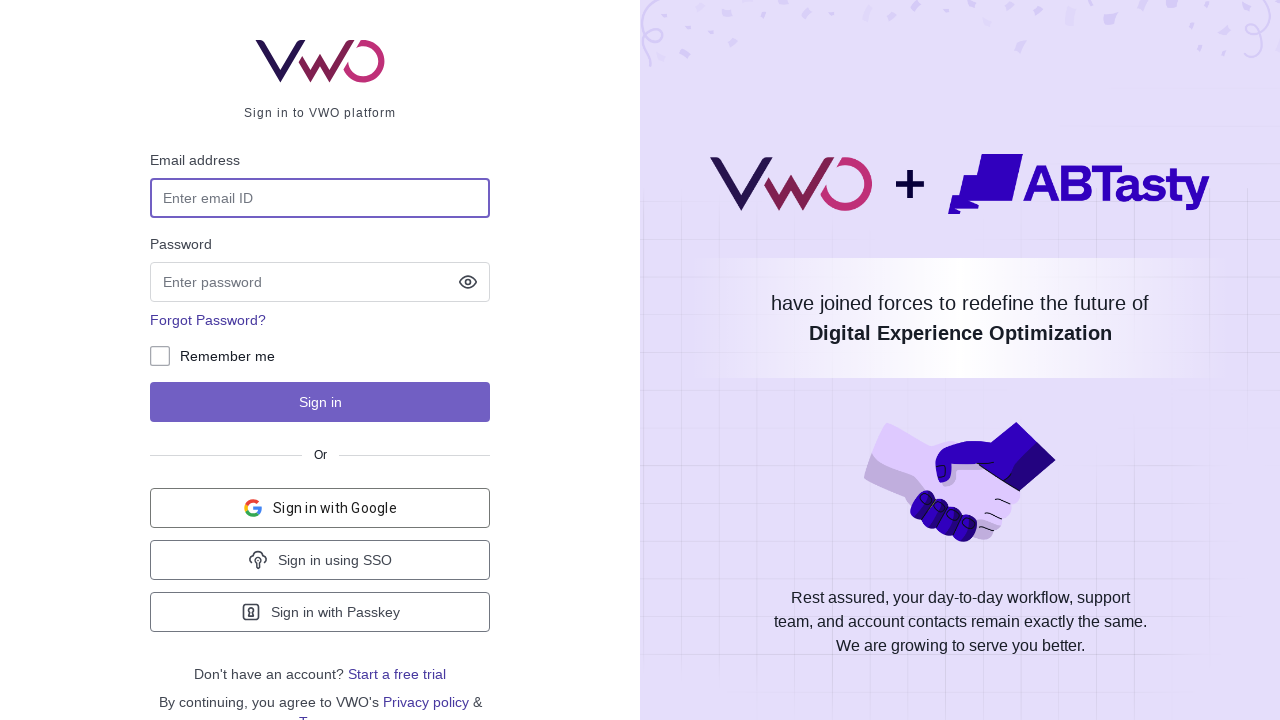